Tests that the Clear completed button is displayed with correct text when items are completed

Starting URL: https://demo.playwright.dev/todomvc

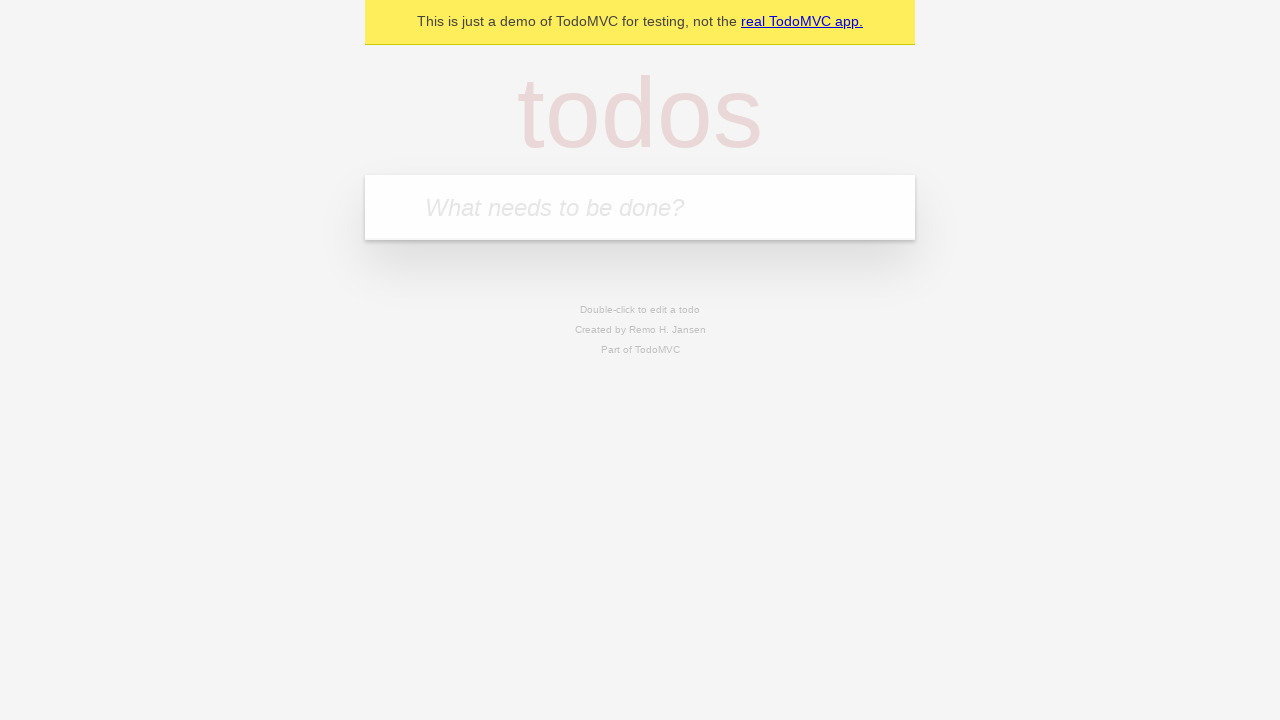

Filled todo input with 'buy some cheese' on internal:attr=[placeholder="What needs to be done?"i]
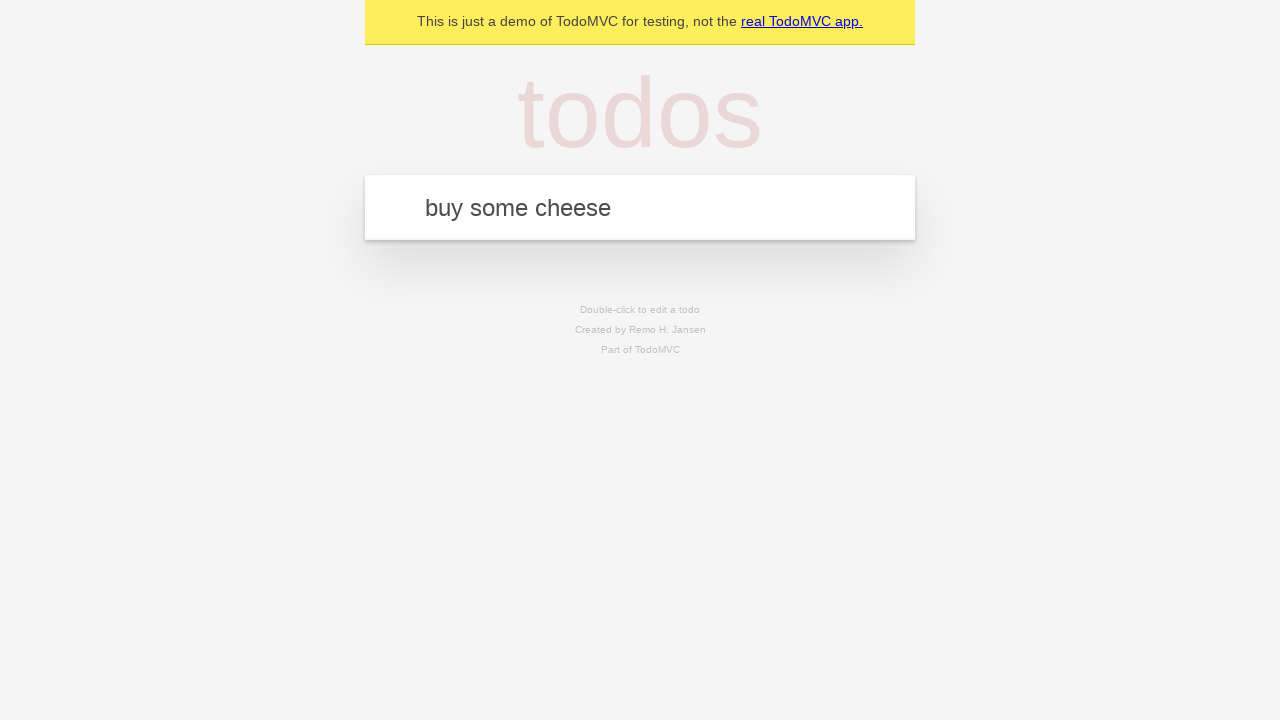

Pressed Enter to add todo 'buy some cheese' on internal:attr=[placeholder="What needs to be done?"i]
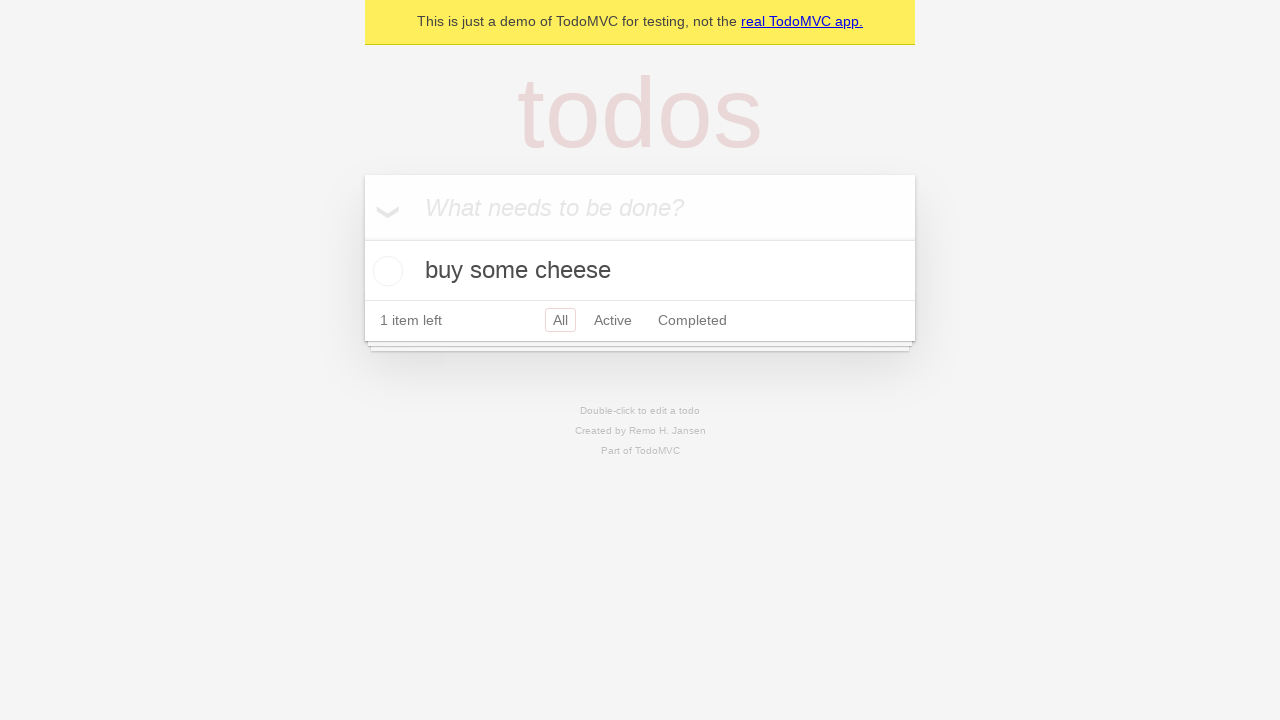

Filled todo input with 'feed the cat' on internal:attr=[placeholder="What needs to be done?"i]
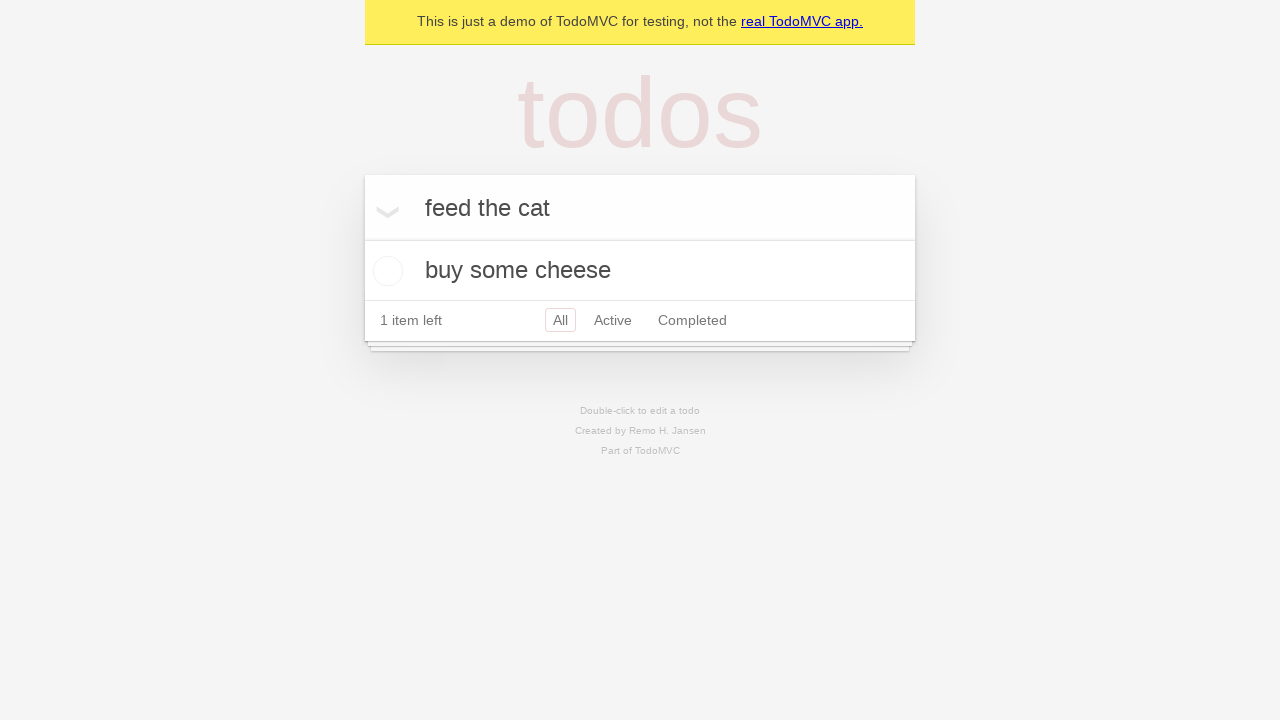

Pressed Enter to add todo 'feed the cat' on internal:attr=[placeholder="What needs to be done?"i]
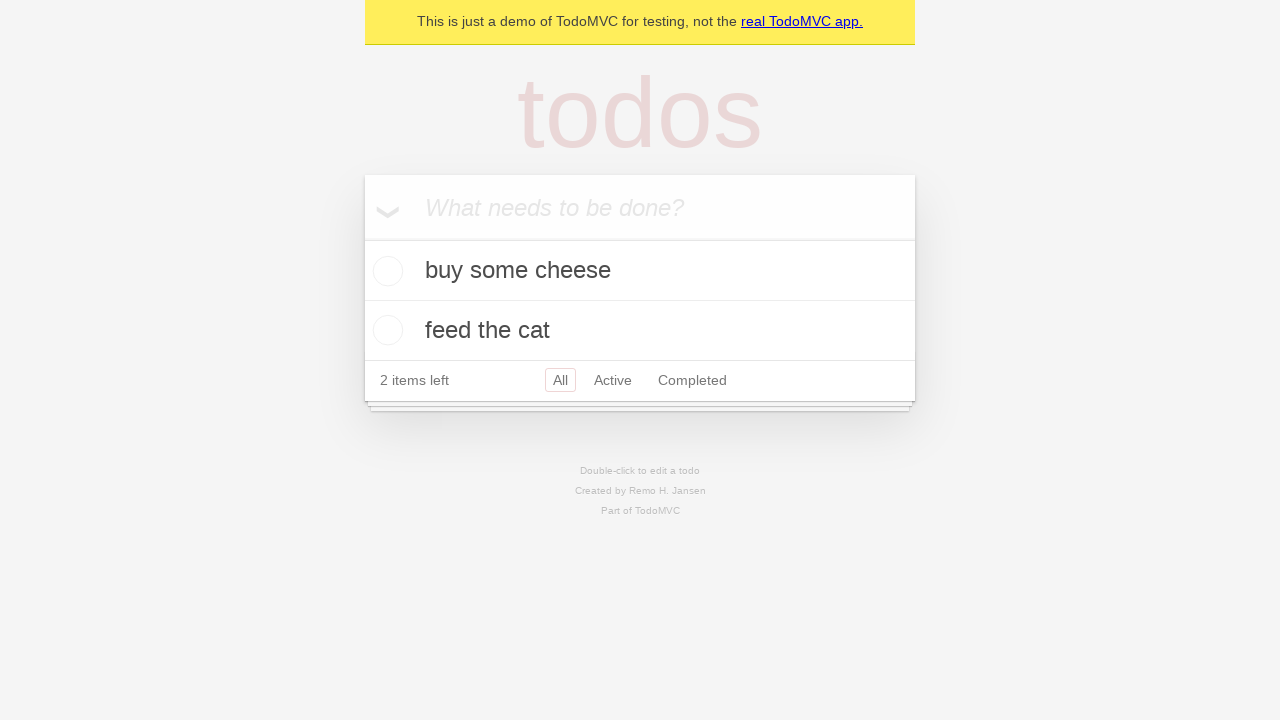

Filled todo input with 'book a doctors appointment' on internal:attr=[placeholder="What needs to be done?"i]
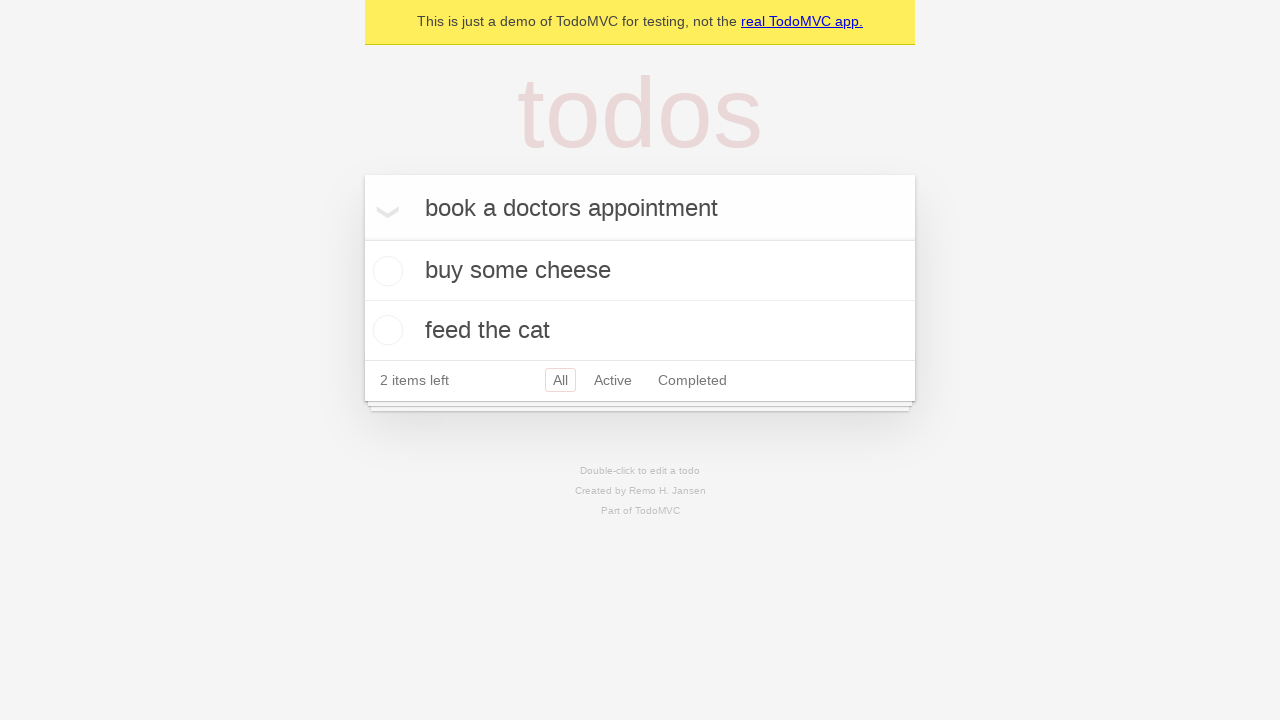

Pressed Enter to add todo 'book a doctors appointment' on internal:attr=[placeholder="What needs to be done?"i]
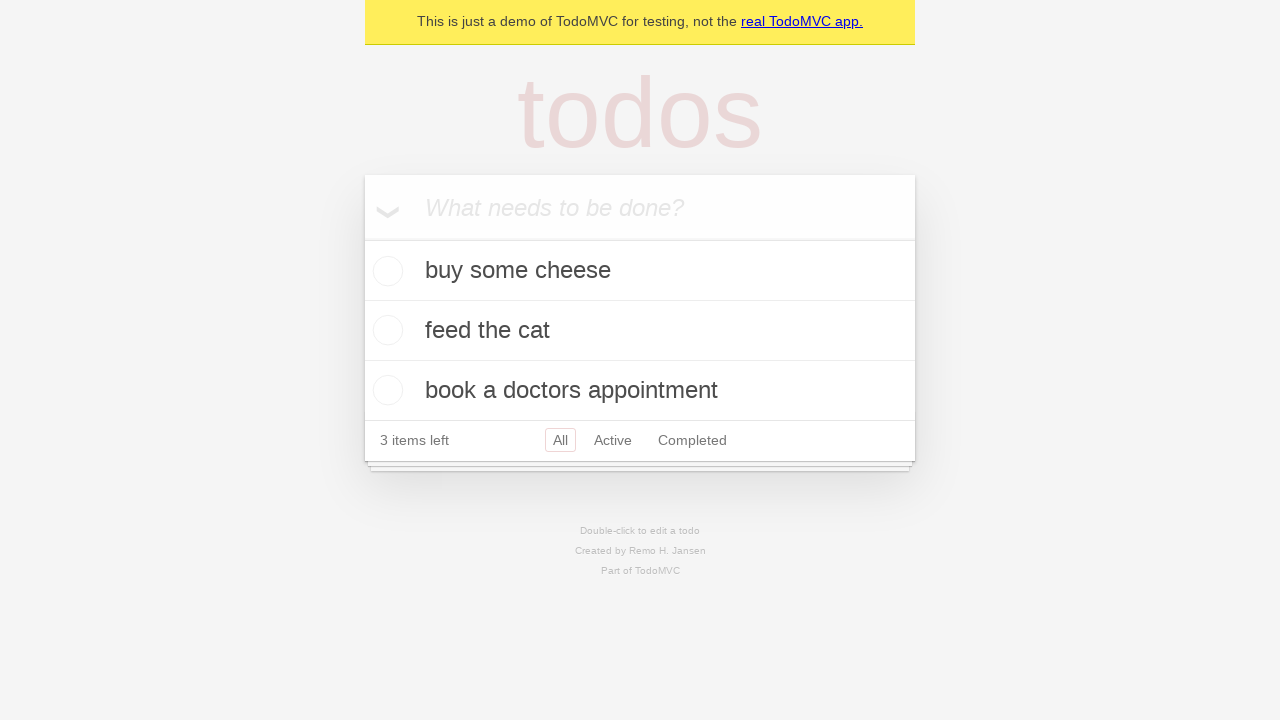

All 3 todo items loaded
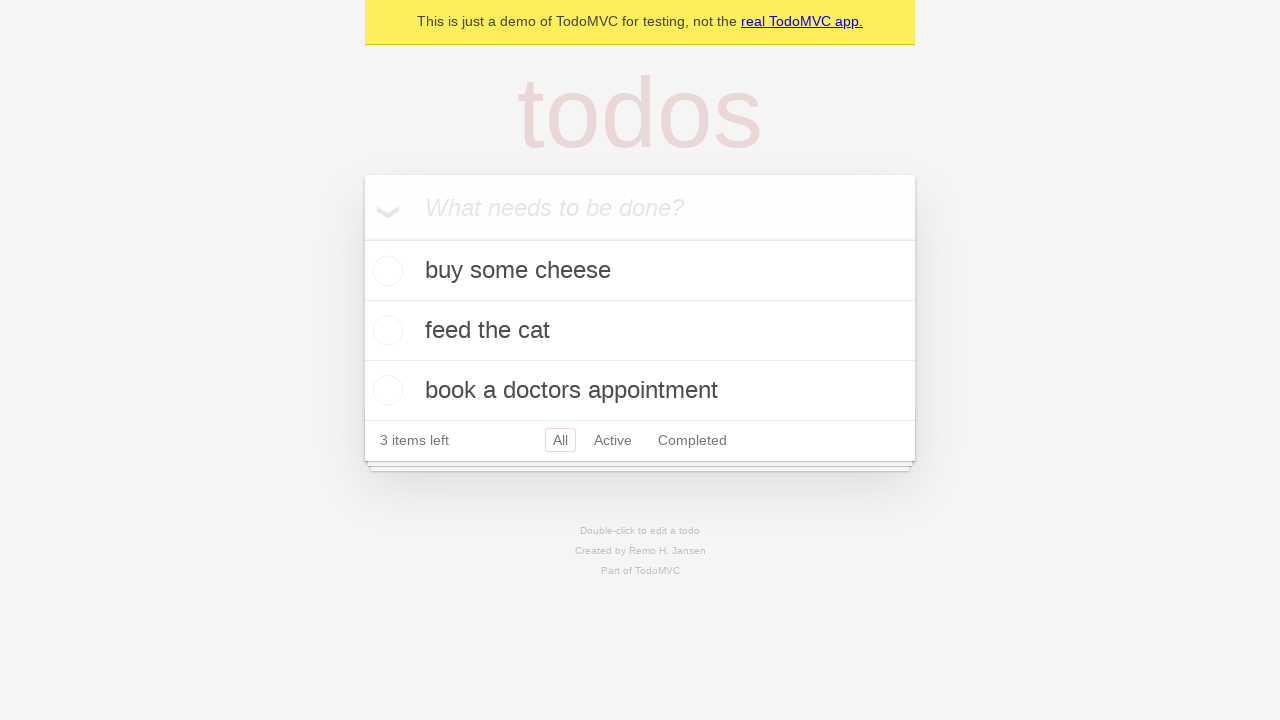

Checked first todo item as completed at (385, 271) on .todo-list li .toggle >> nth=0
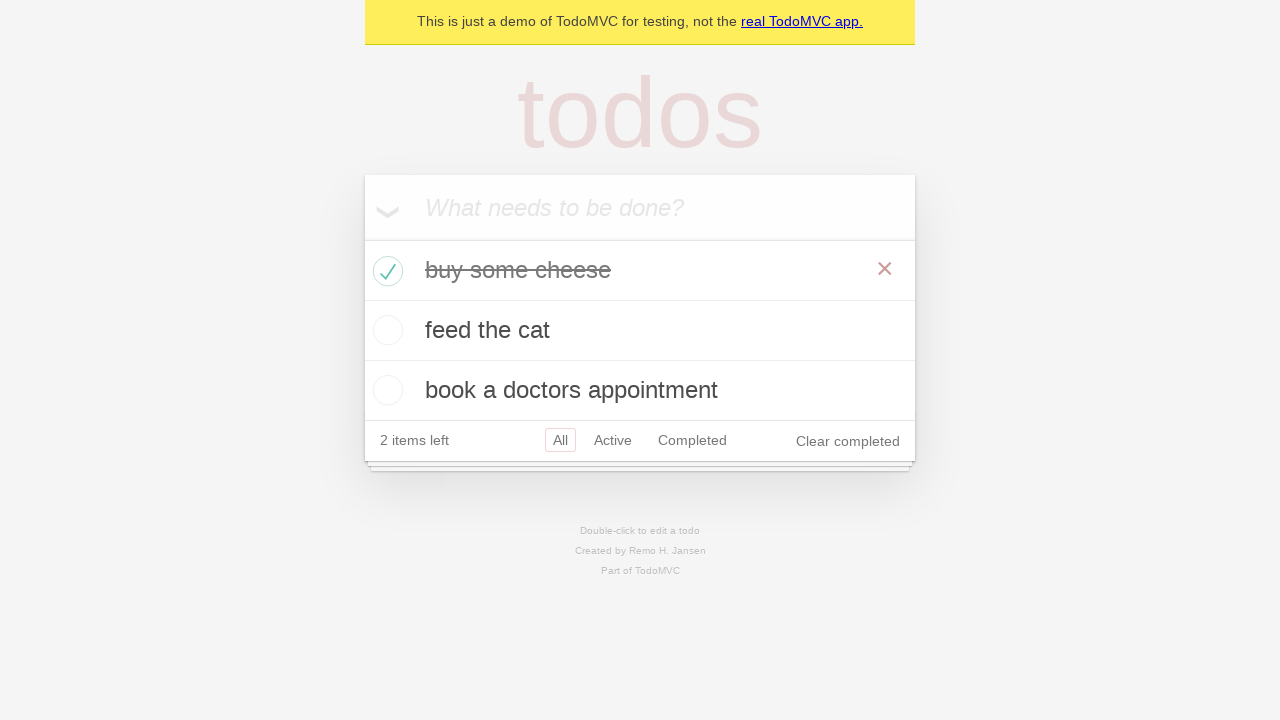

Clear completed button is displayed with correct text
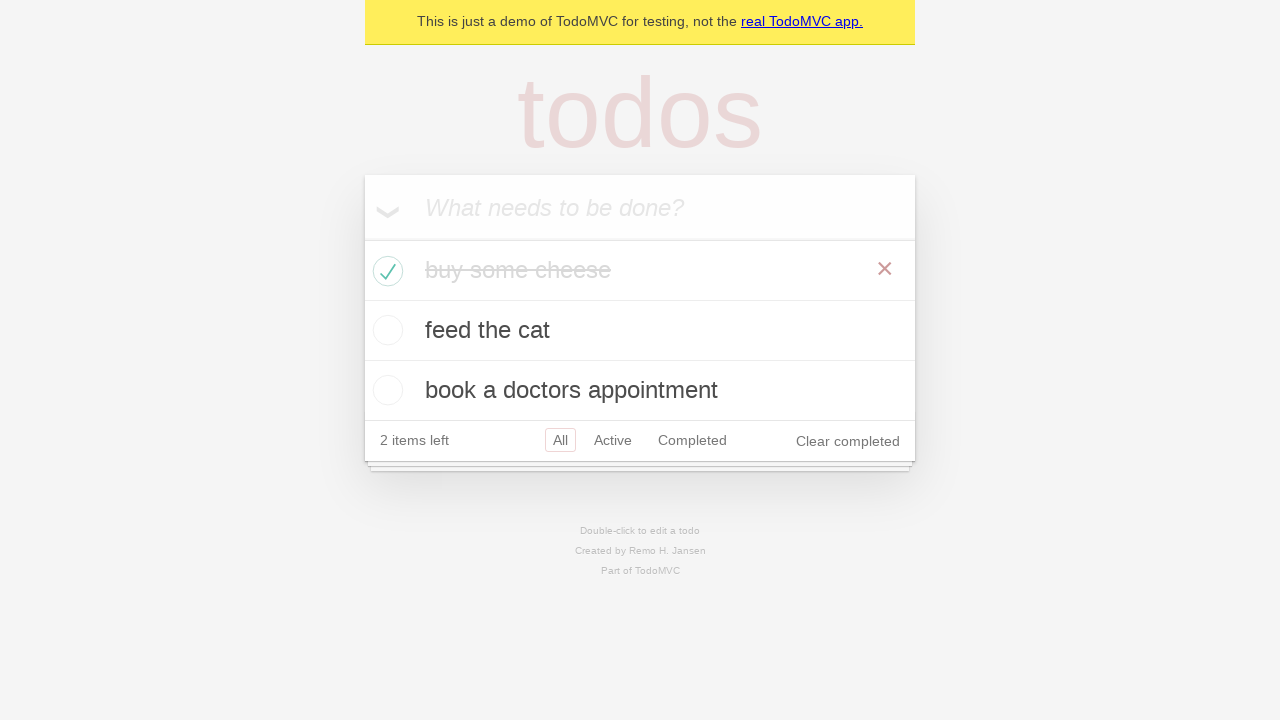

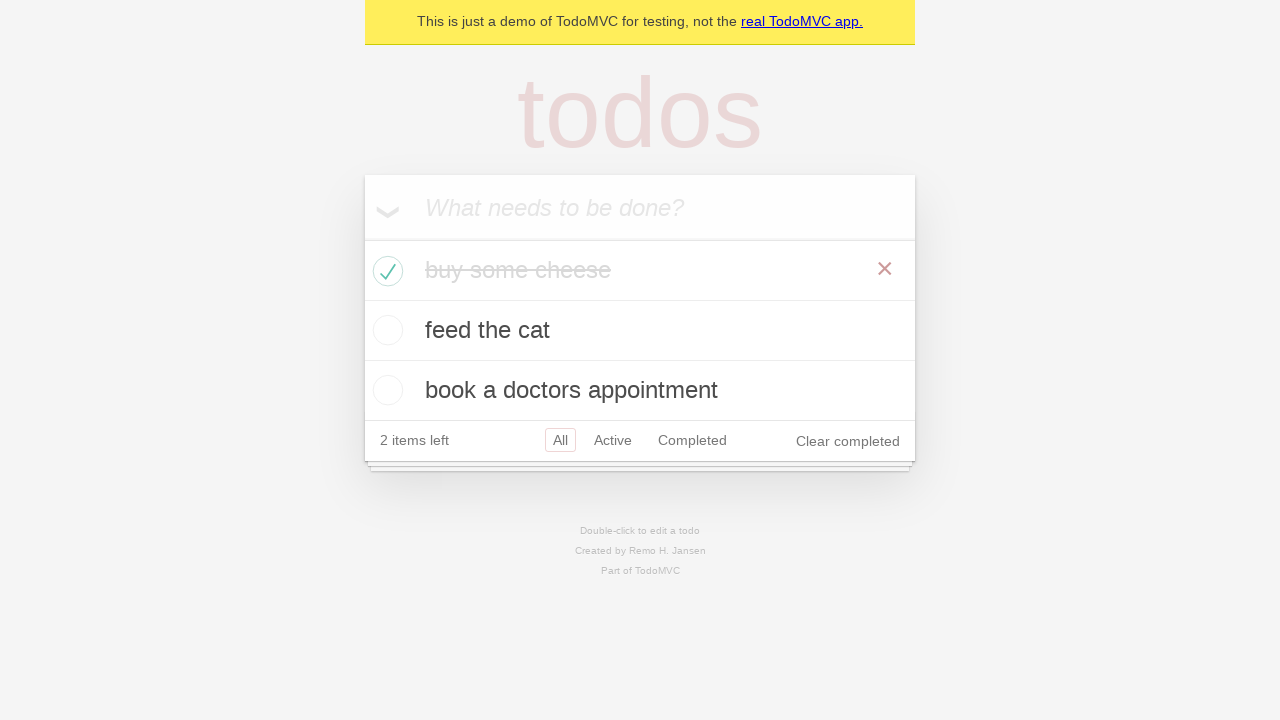